Navigates to a table of vegetable prices, sorts by clicking the first column header, and locates the price for items containing "Beans"

Starting URL: https://rahulshettyacademy.com/seleniumPractise/#/offers

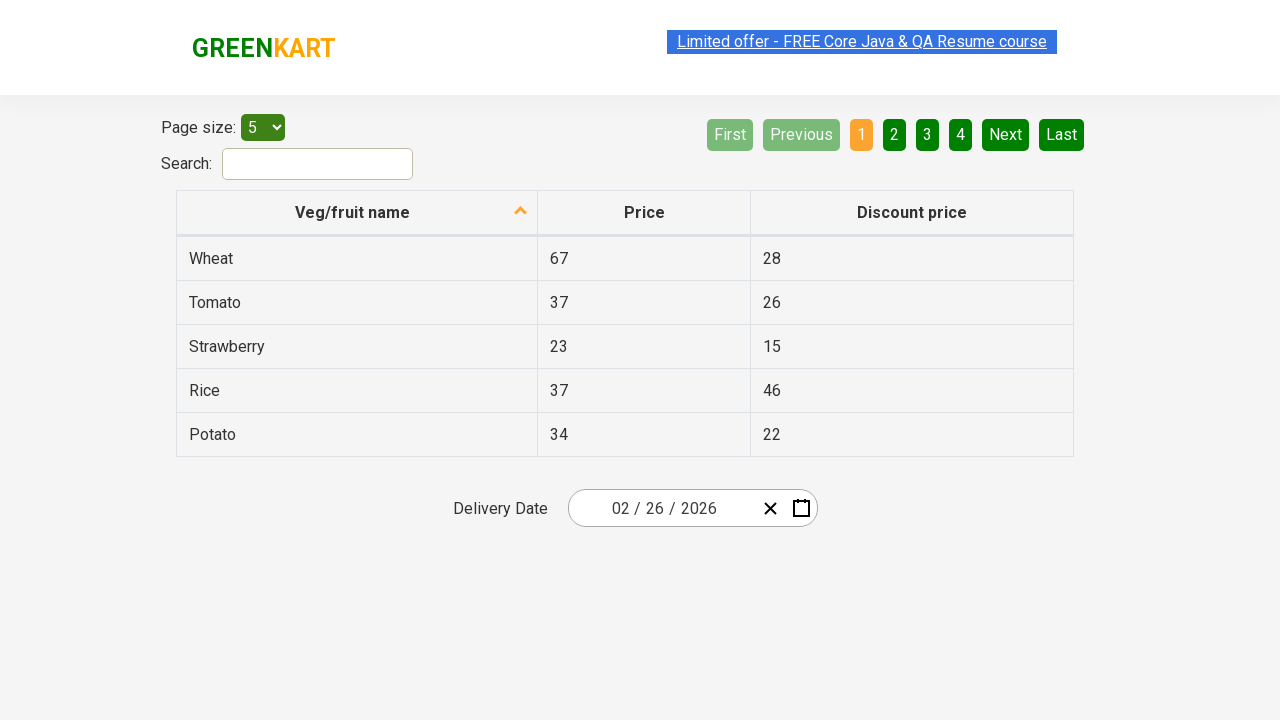

Clicked first column header to sort the table at (357, 213) on xpath=//tr/th[1]
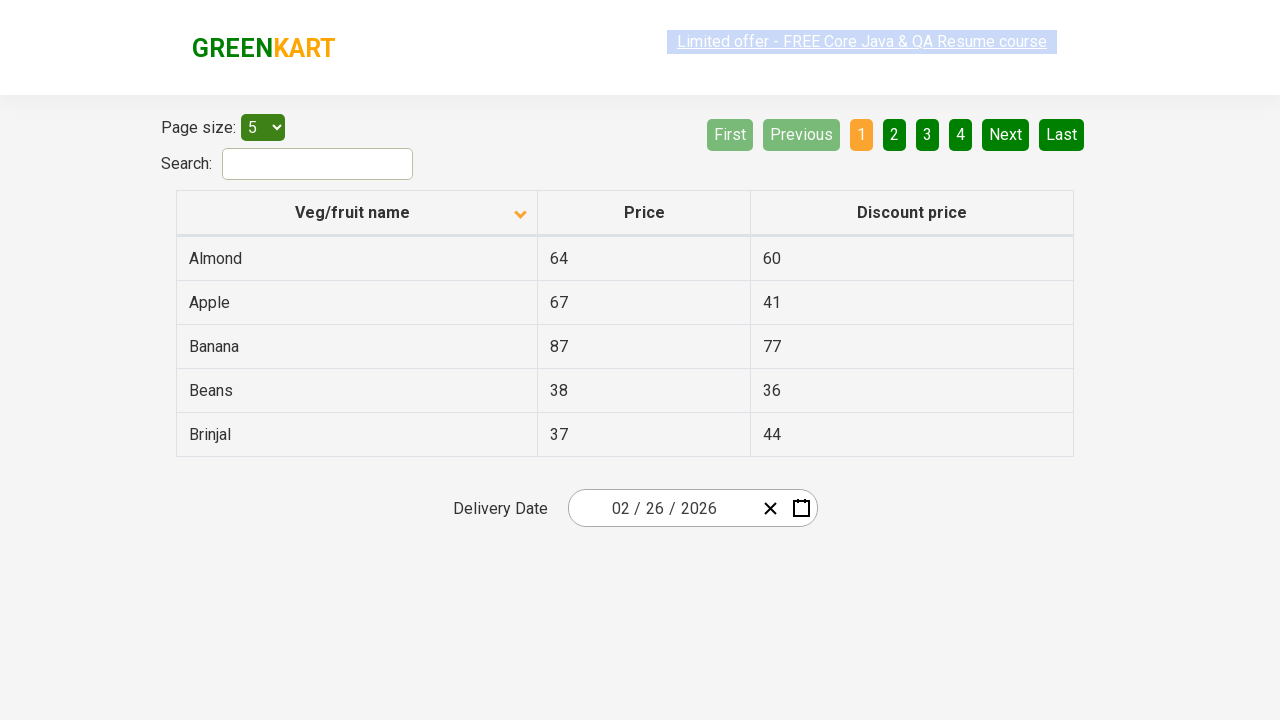

Waited for table to be sorted and loaded
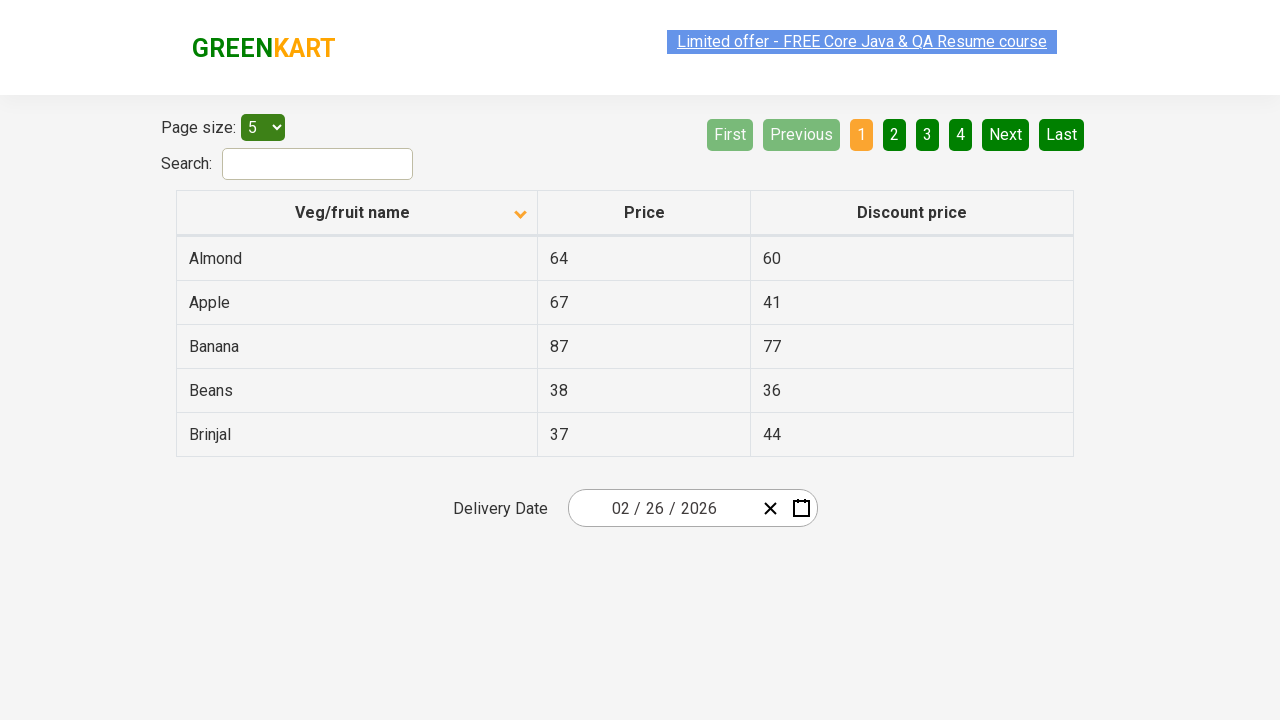

Retrieved all elements from first column
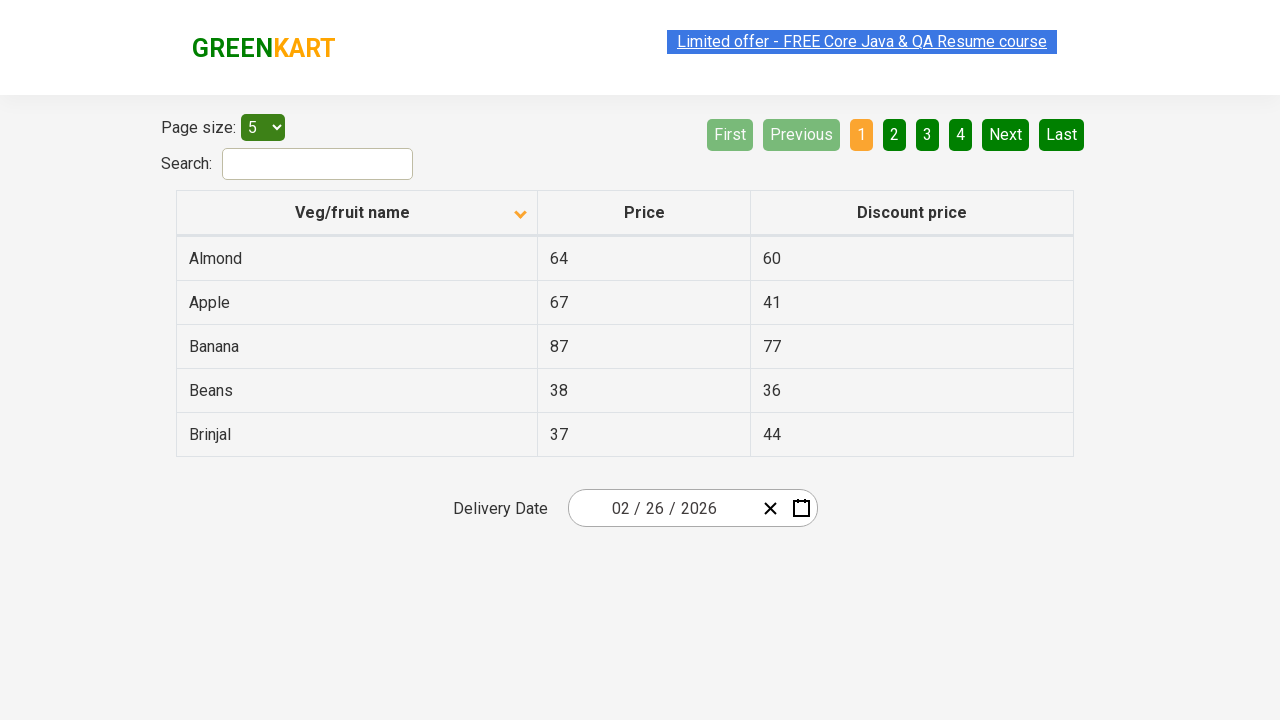

Found Beans item with price: 38
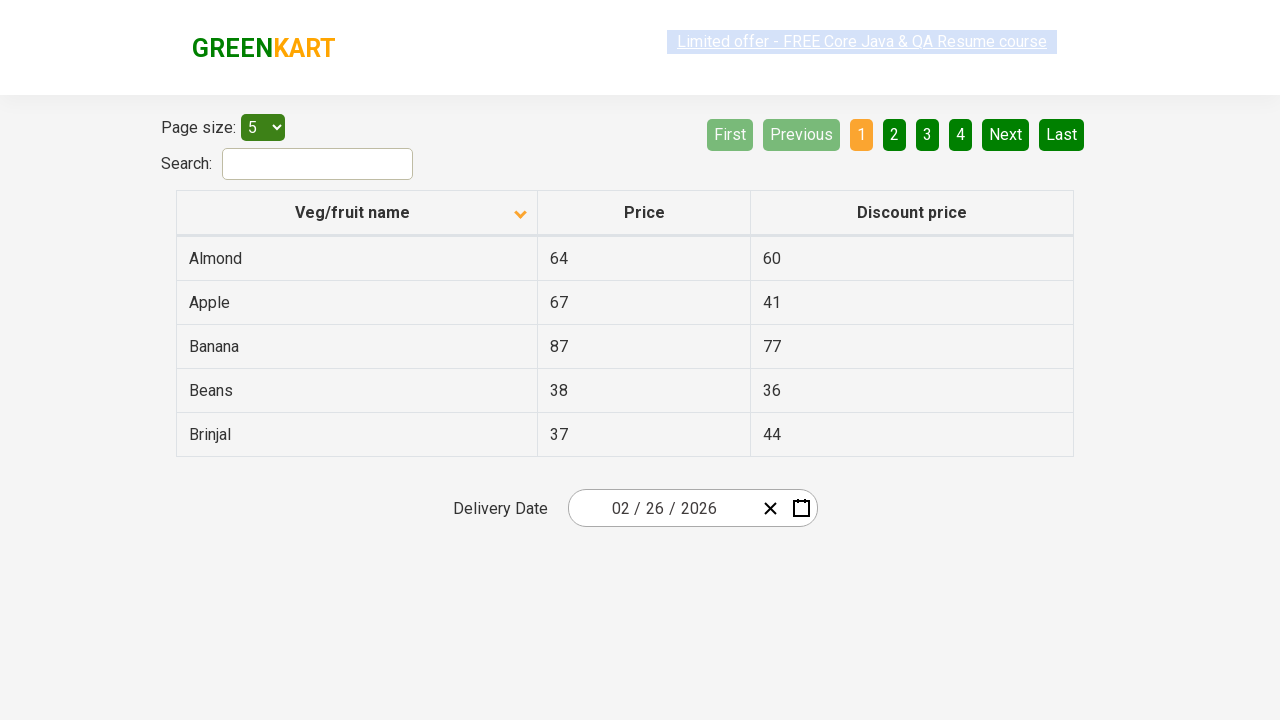

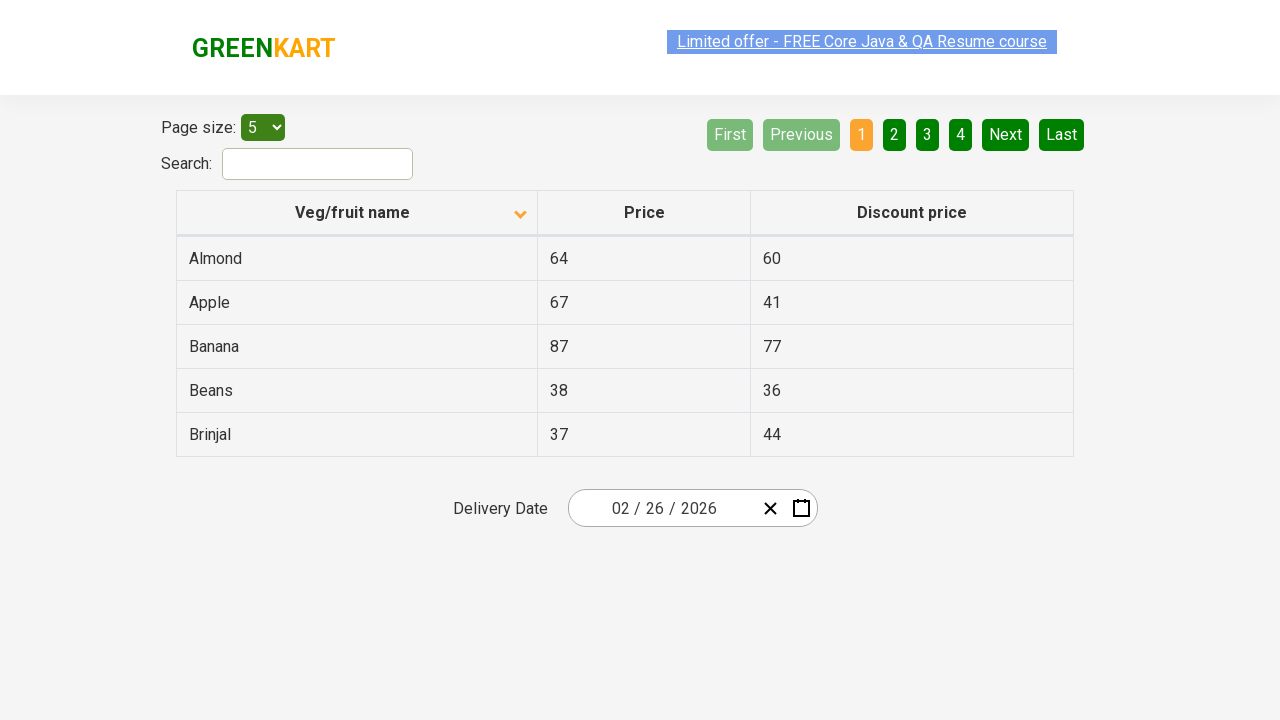